Tests that clicking Clear completed removes completed items from the list

Starting URL: https://demo.playwright.dev/todomvc

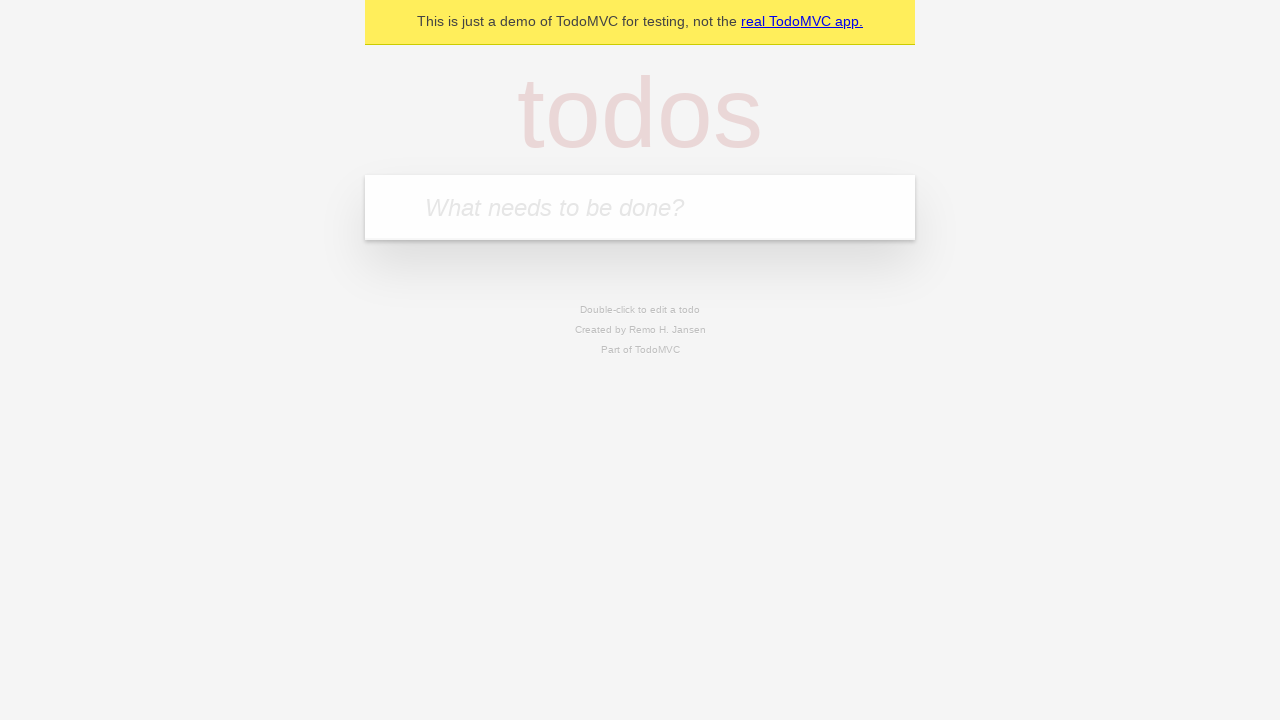

Filled todo input with 'buy some cheese' on internal:attr=[placeholder="What needs to be done?"i]
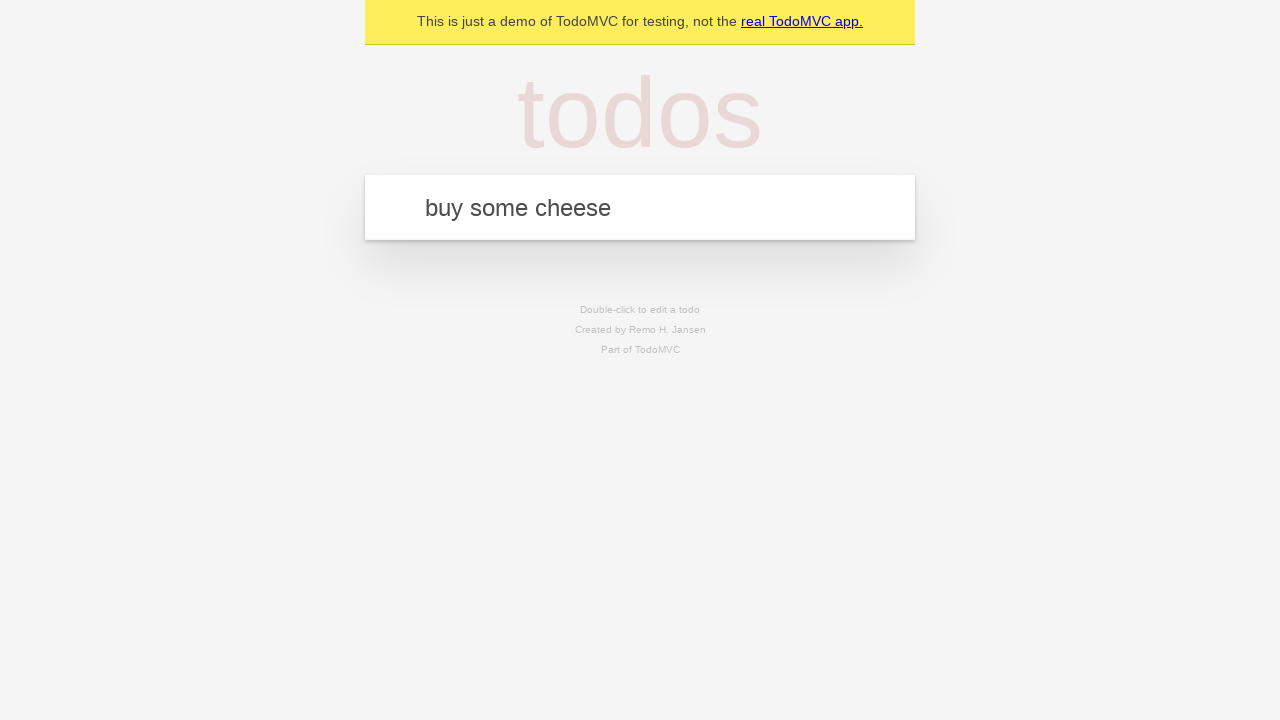

Pressed Enter to add first todo on internal:attr=[placeholder="What needs to be done?"i]
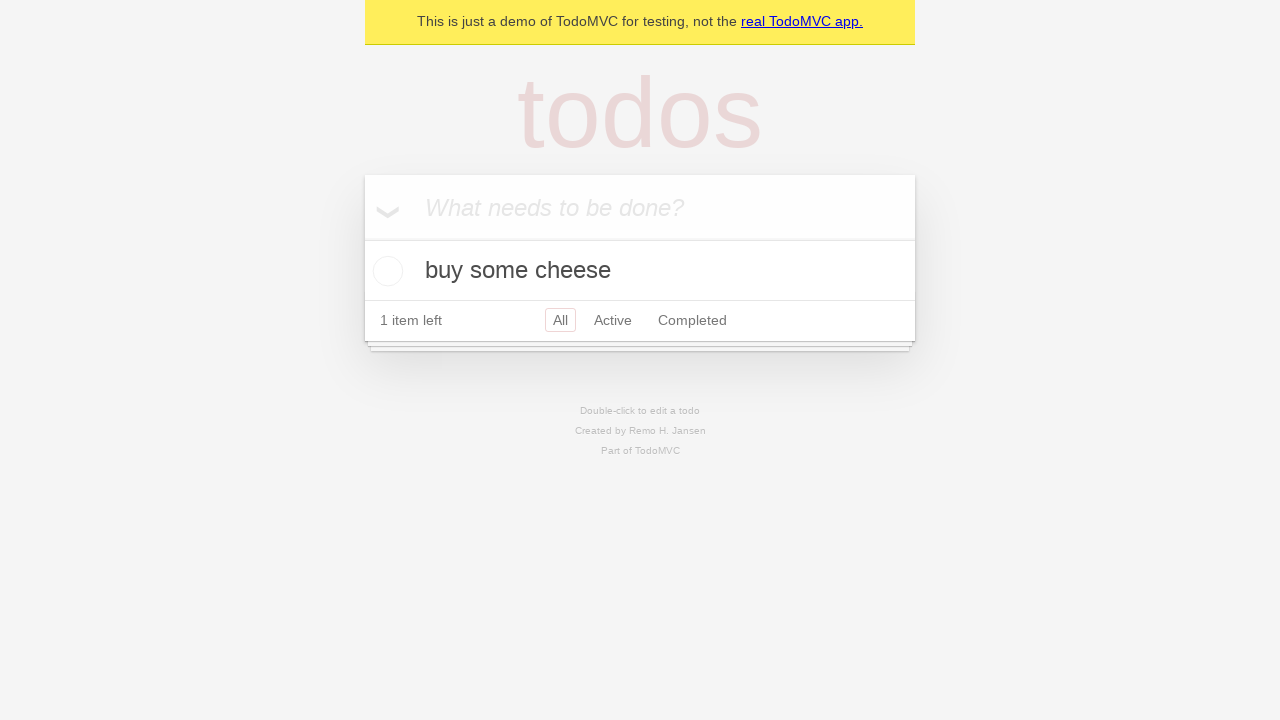

Filled todo input with 'feed the cat' on internal:attr=[placeholder="What needs to be done?"i]
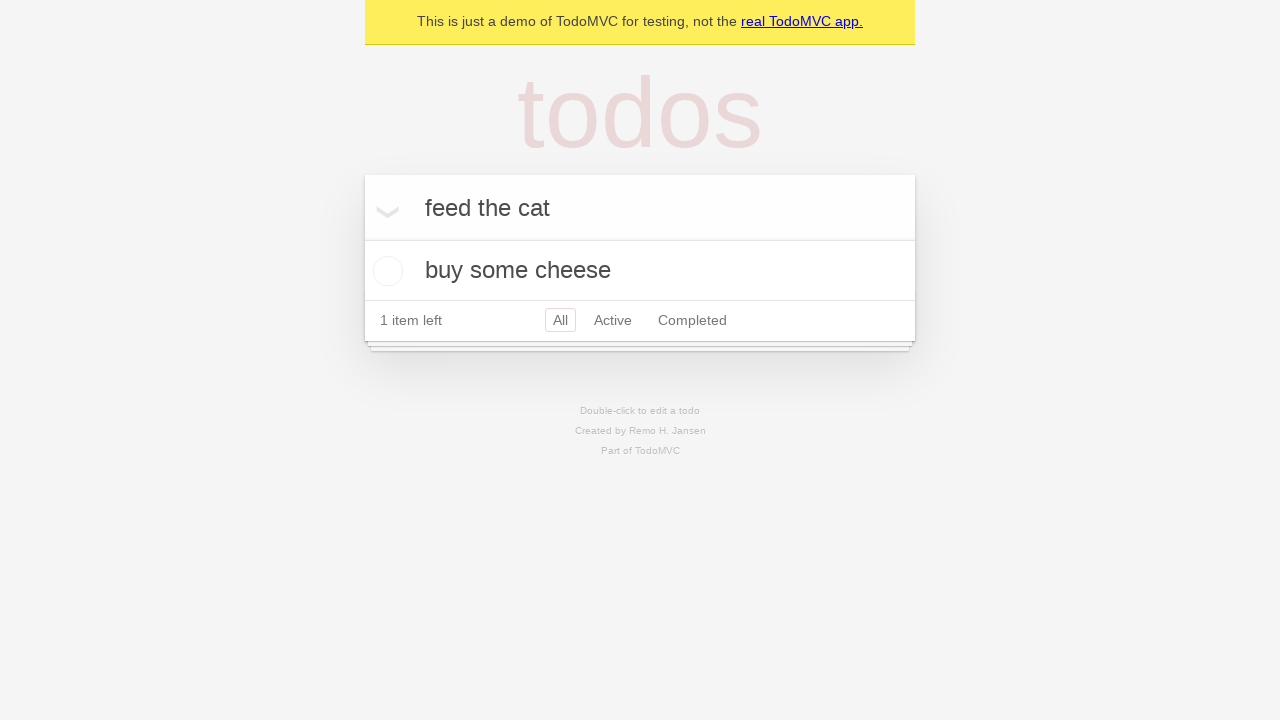

Pressed Enter to add second todo on internal:attr=[placeholder="What needs to be done?"i]
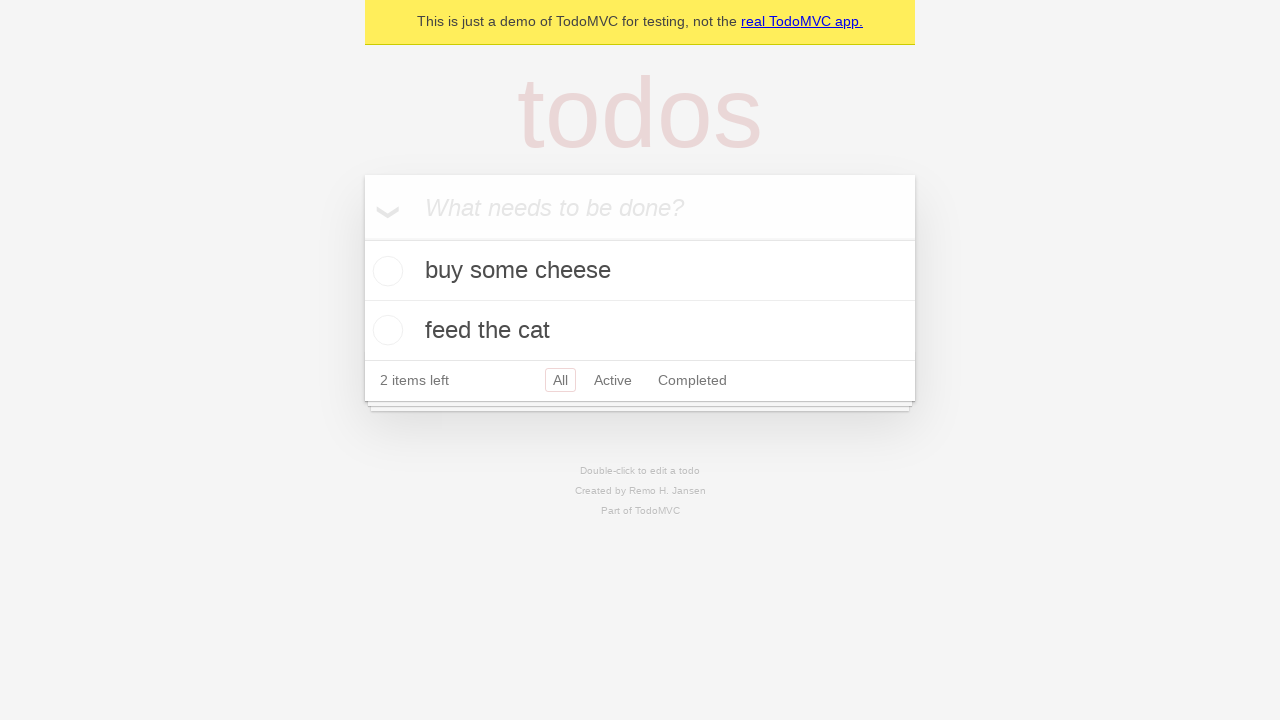

Filled todo input with 'book a doctors appointment' on internal:attr=[placeholder="What needs to be done?"i]
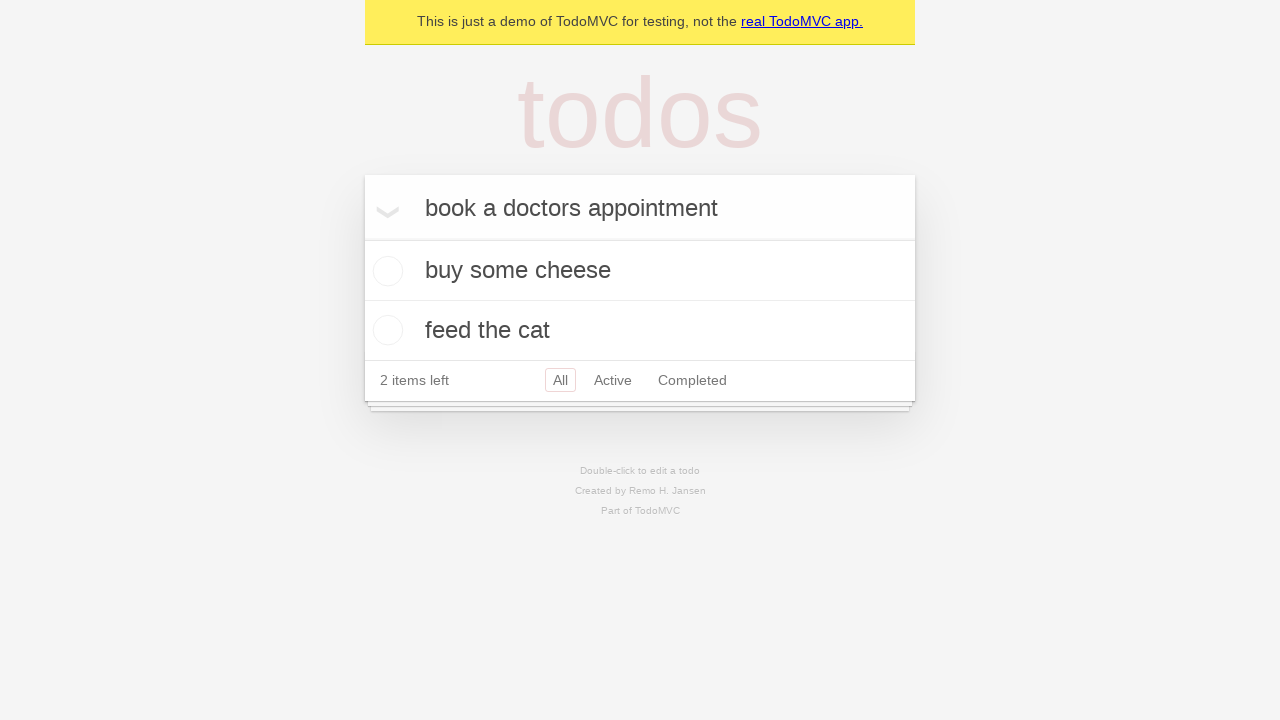

Pressed Enter to add third todo on internal:attr=[placeholder="What needs to be done?"i]
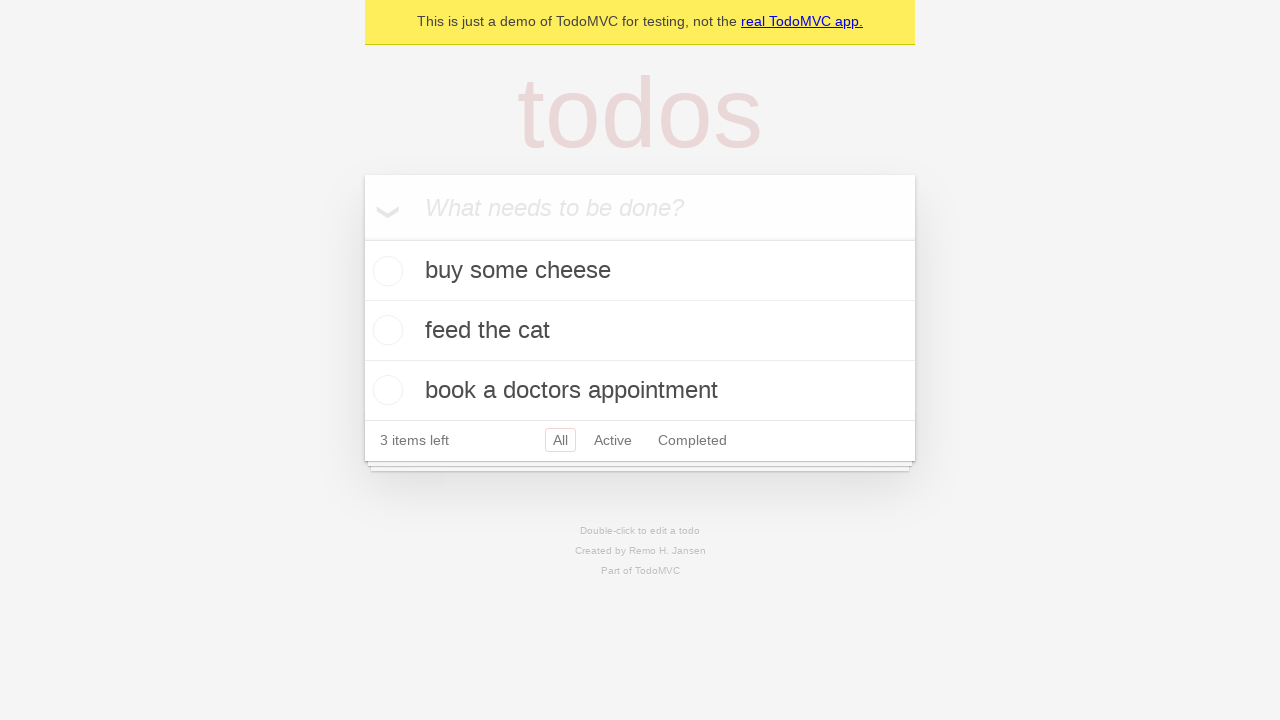

Checked the second todo item to mark it as completed at (385, 330) on internal:testid=[data-testid="todo-item"s] >> nth=1 >> internal:role=checkbox
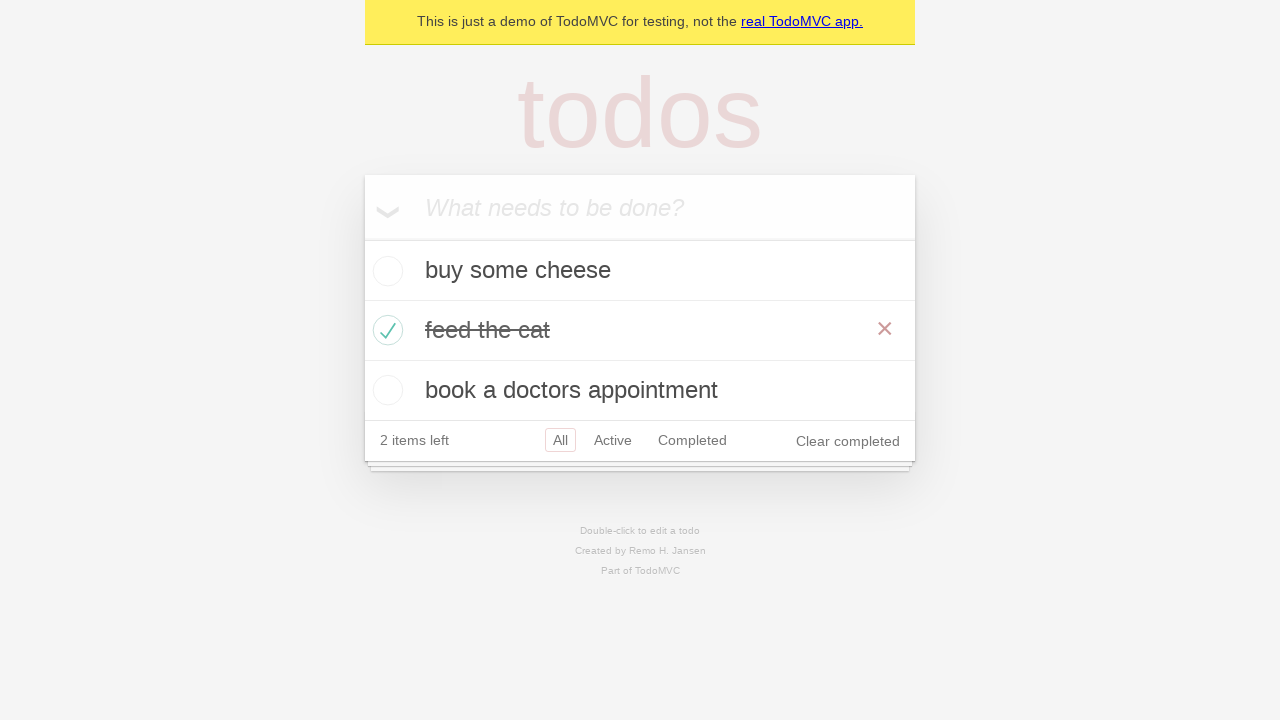

Clicked Clear completed button to remove completed items at (848, 441) on internal:role=button[name="Clear completed"i]
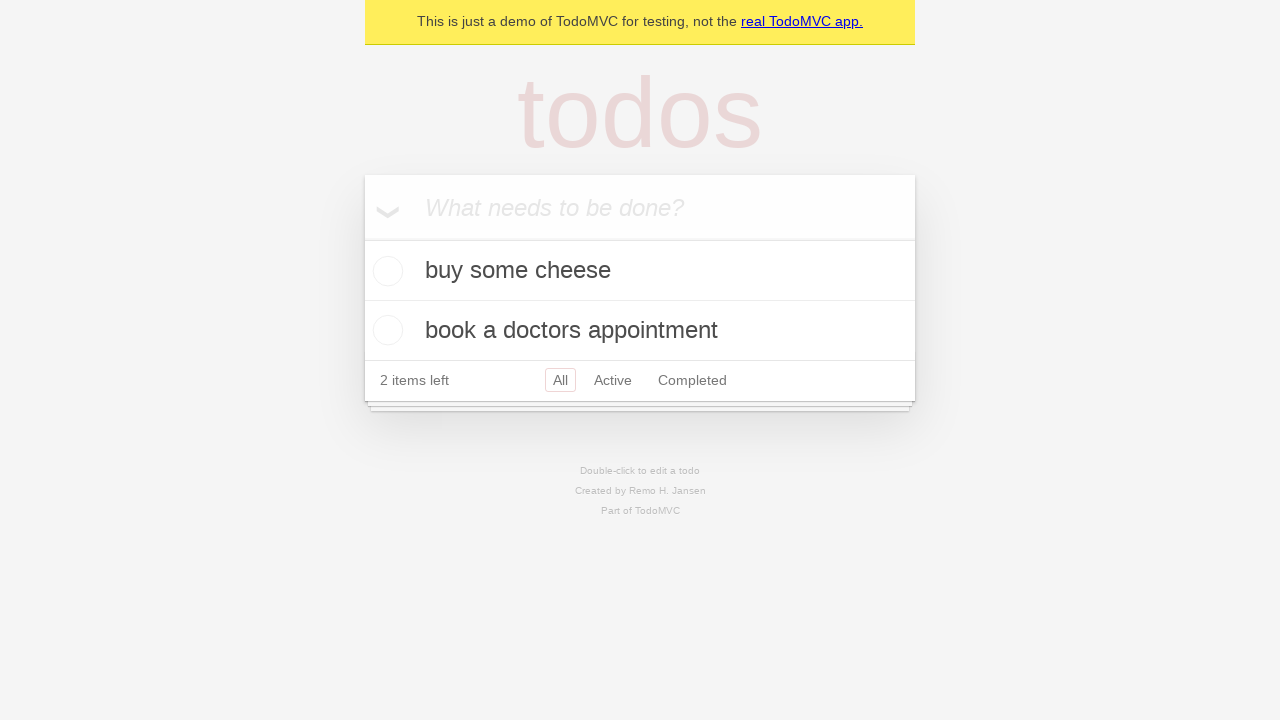

Waited for todo list to update after removing completed items
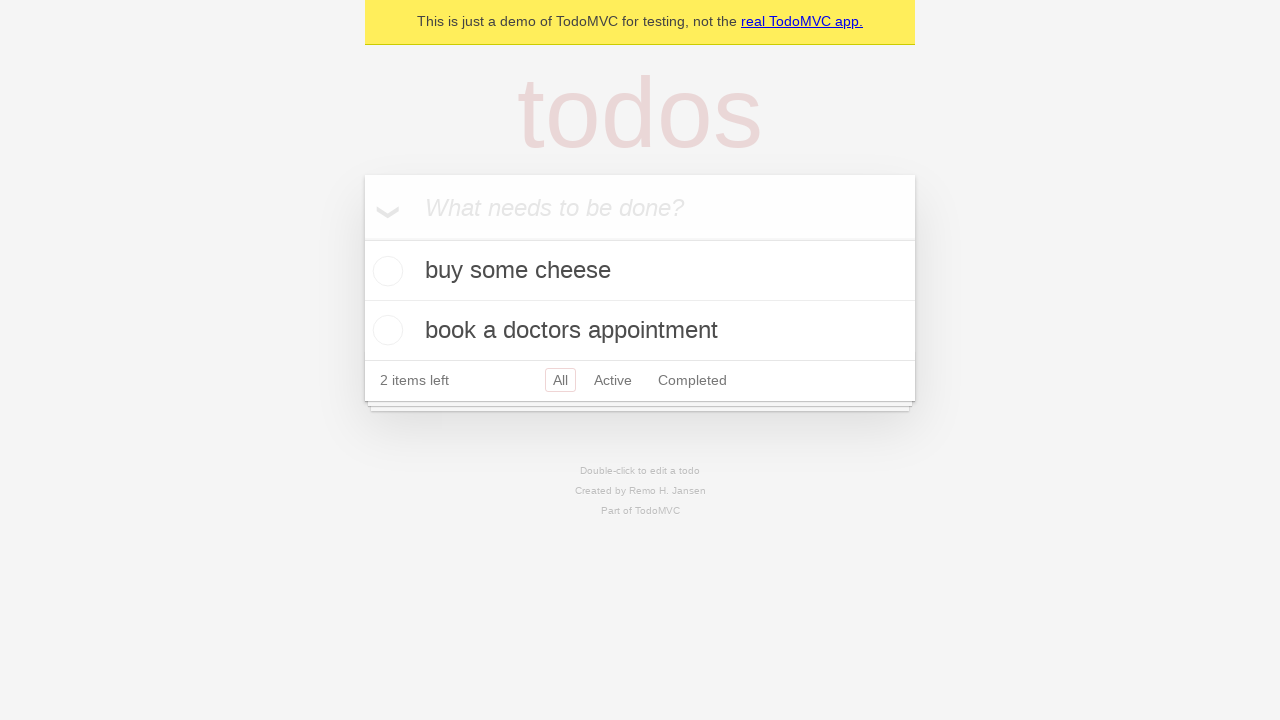

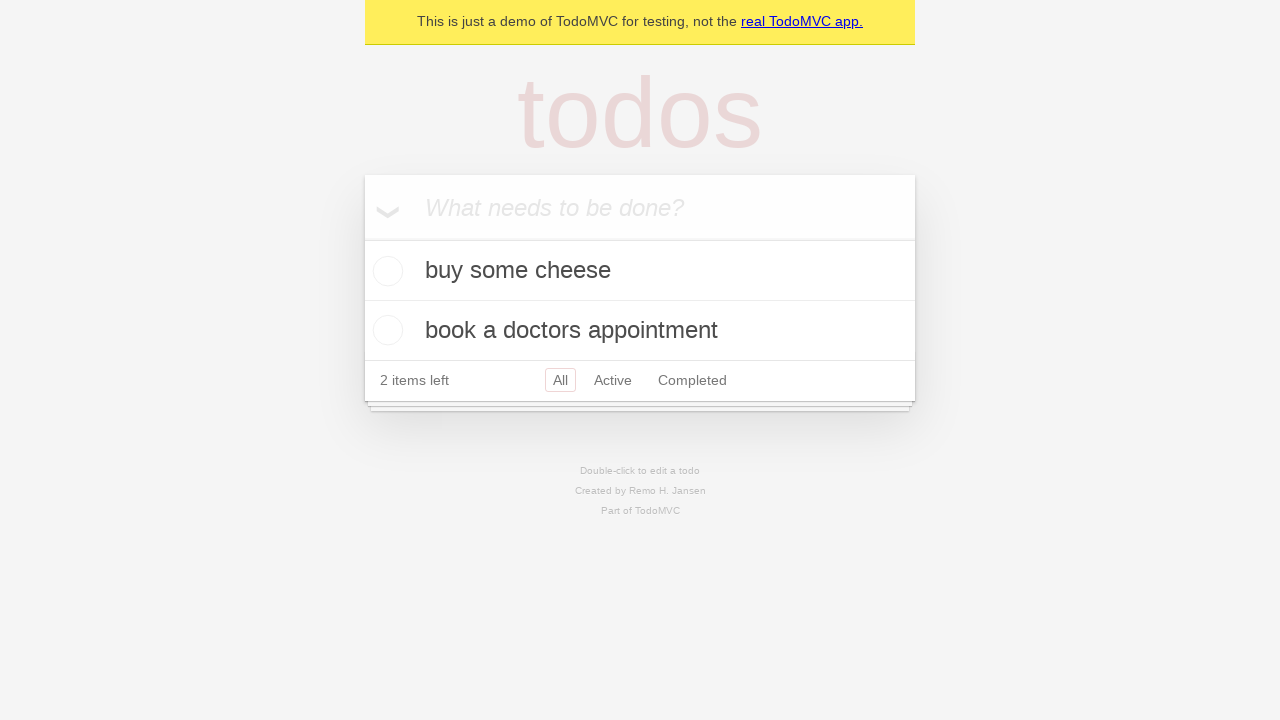